Clicks the link button on the Formy buttons test page

Starting URL: https://formy-project.herokuapp.com/buttons

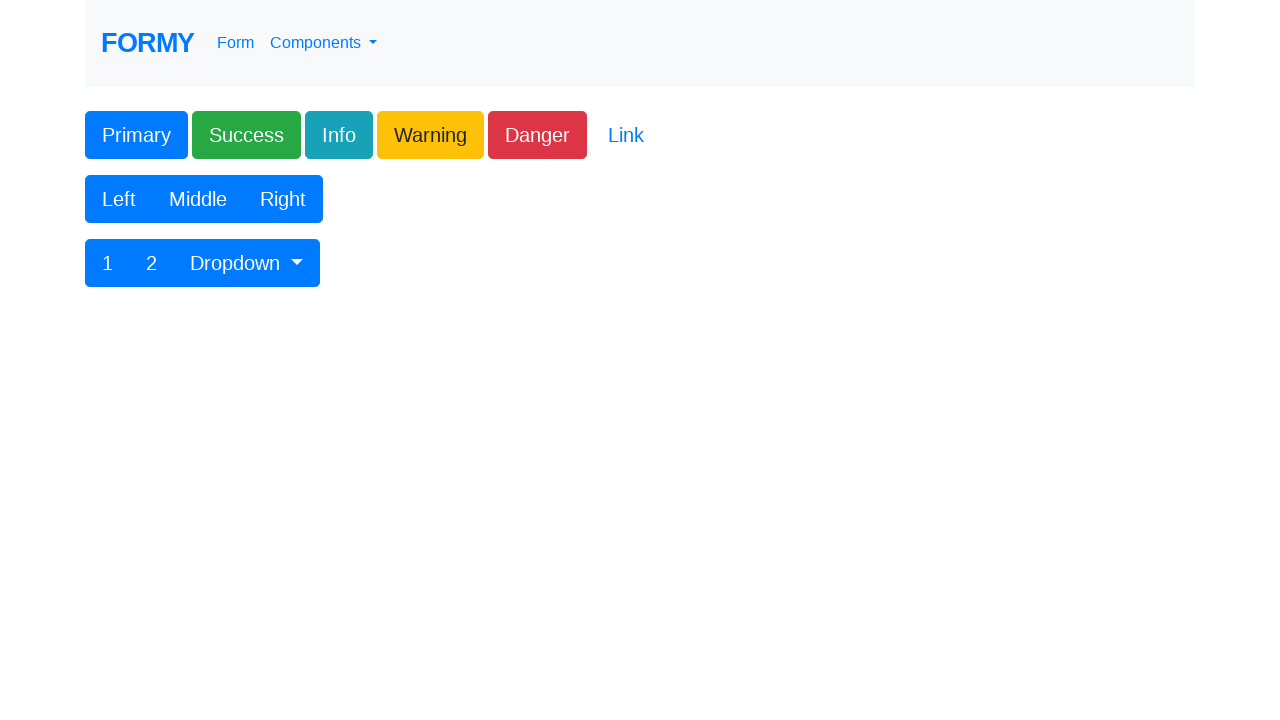

Navigated to Formy buttons test page
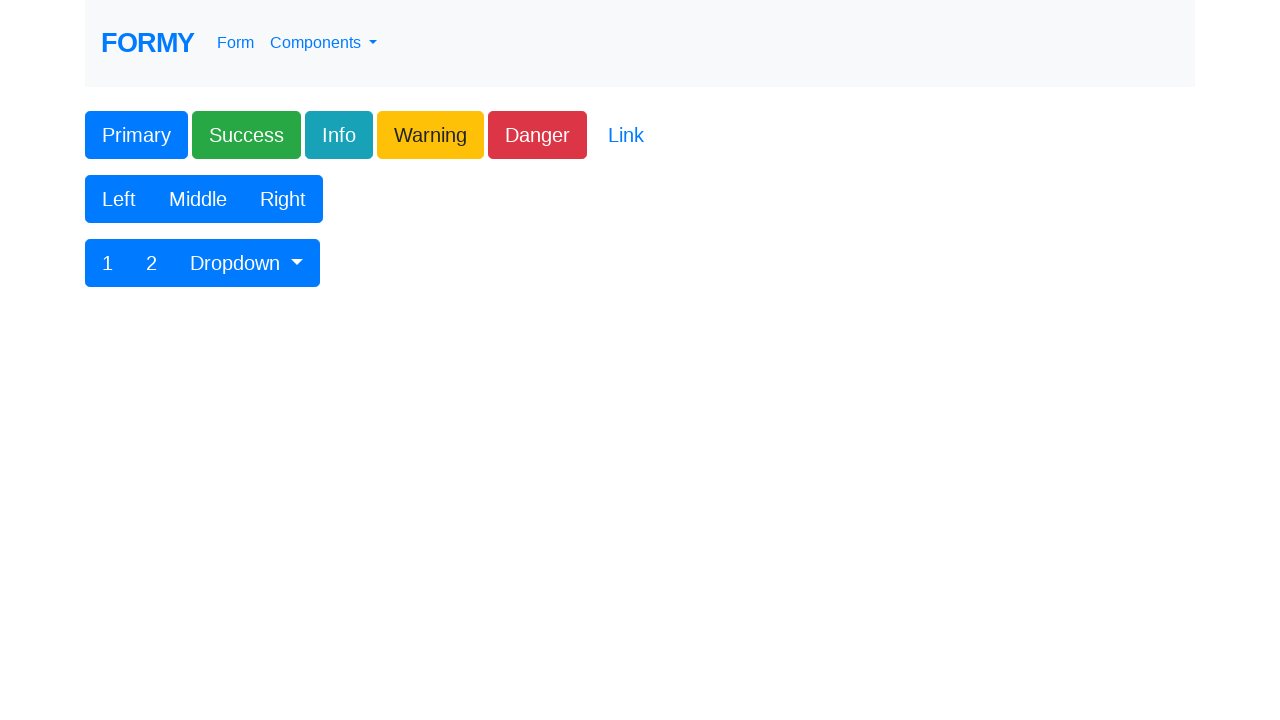

Clicked the link button on the buttons page at (626, 135) on .btn-link
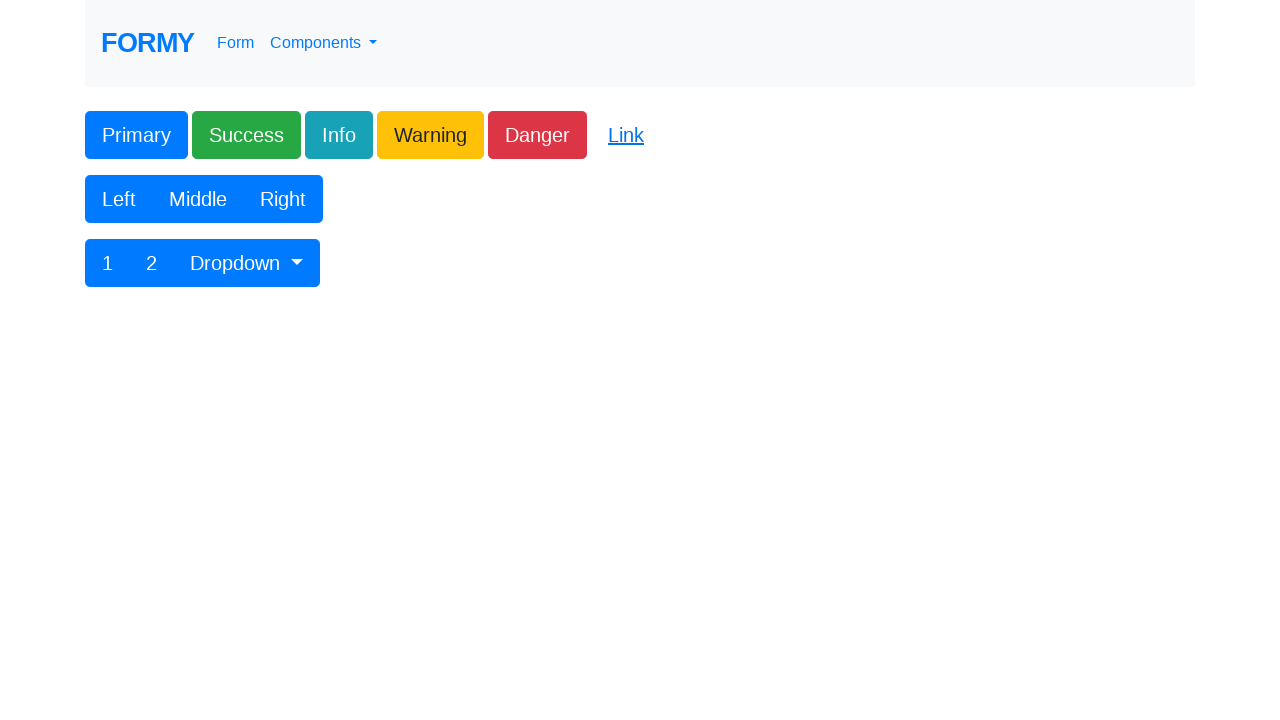

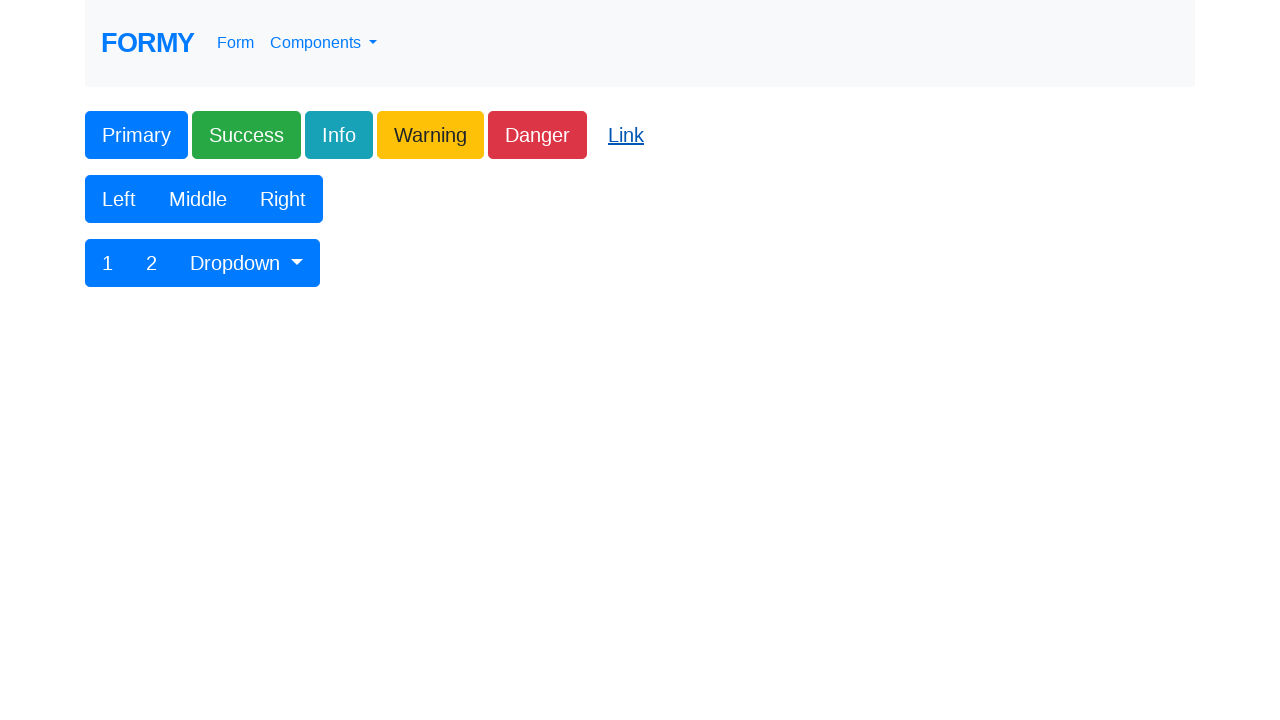